Tests clicking the broken link on the Broken Links page and verifies navigation to a 500 status code page

Starting URL: https://demoqa.com/broken

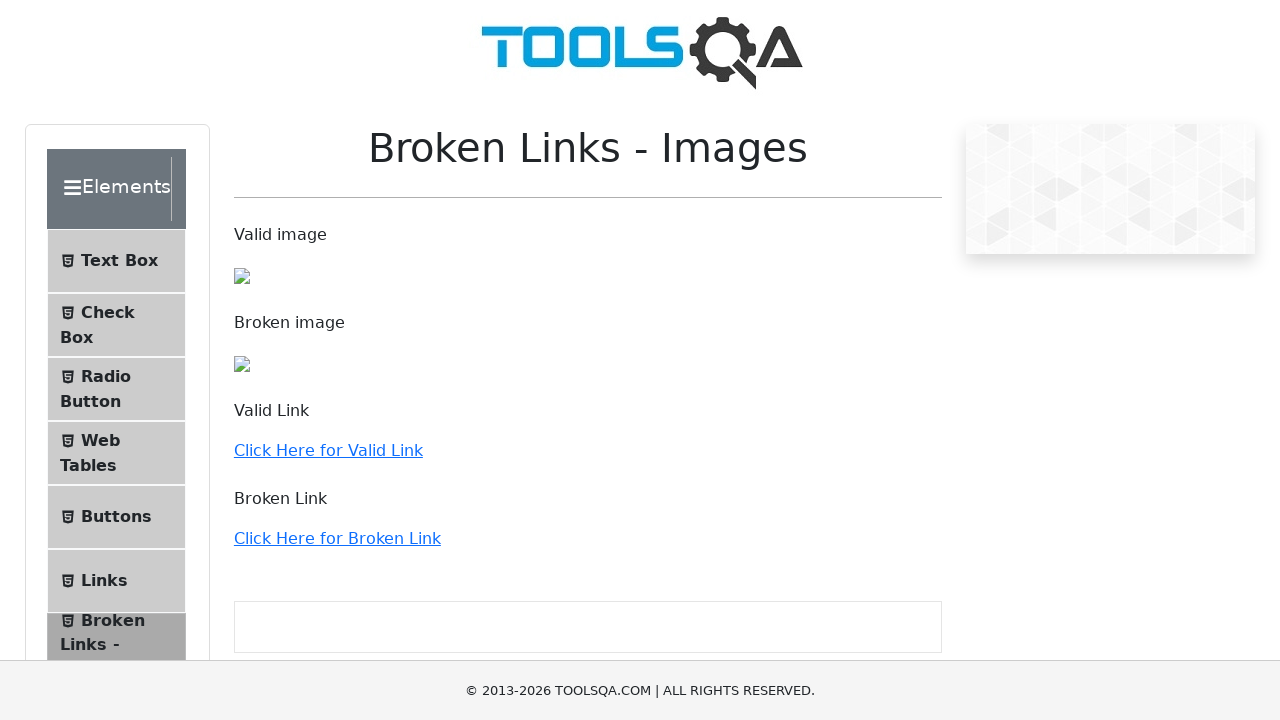

Waited for Broken Links page to load (domcontentloaded)
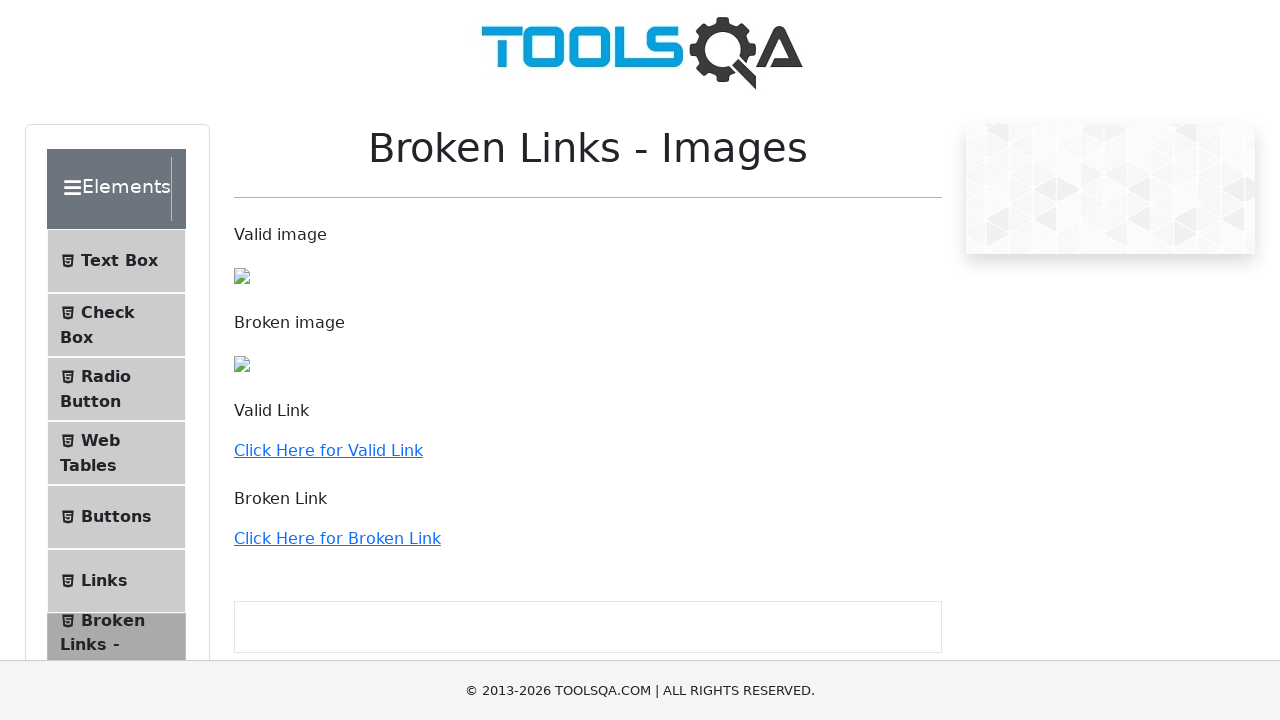

Clicked the broken link at (337, 538) on a:has-text('Click Here for Broken Link')
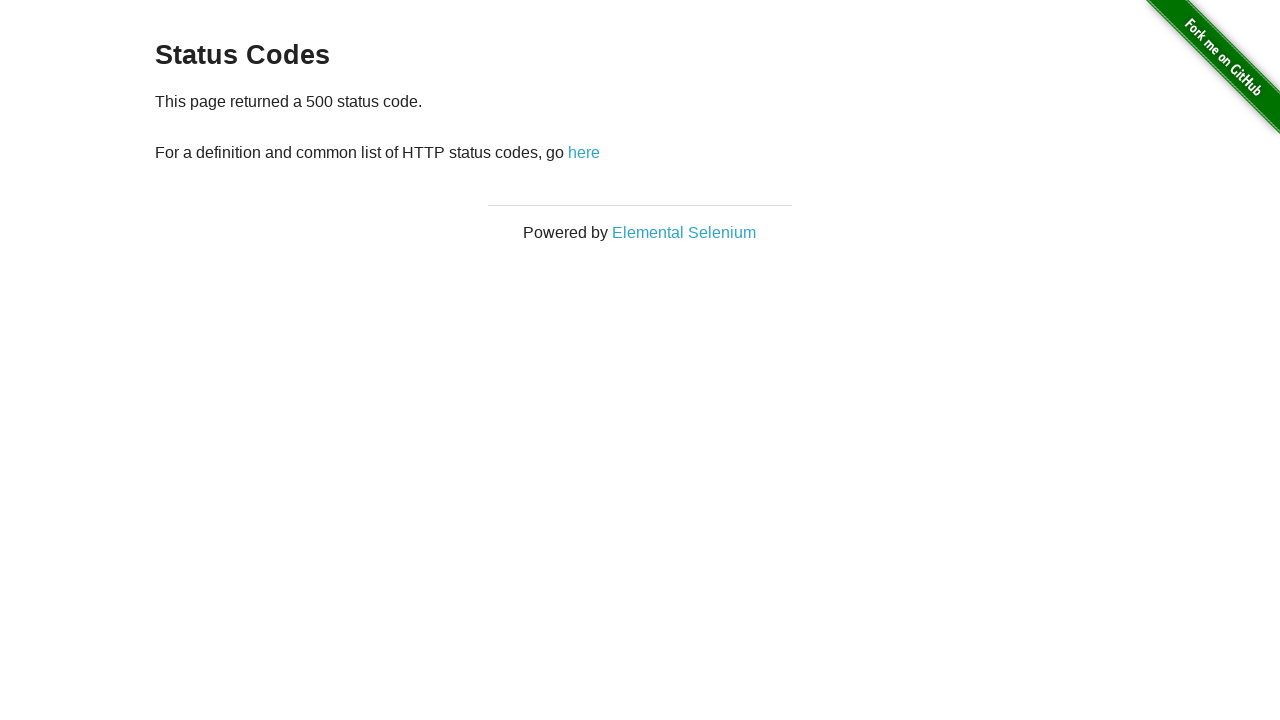

Waited for page to load after clicking broken link
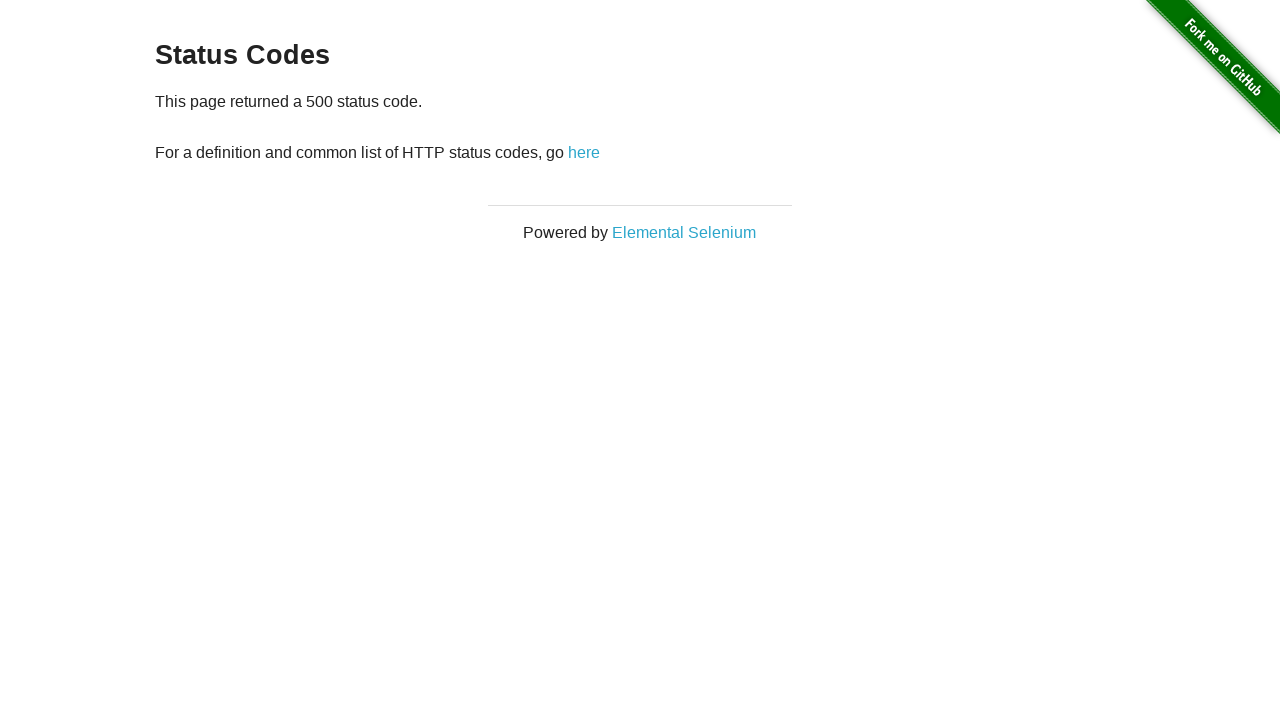

Verified navigation to 500 status code page
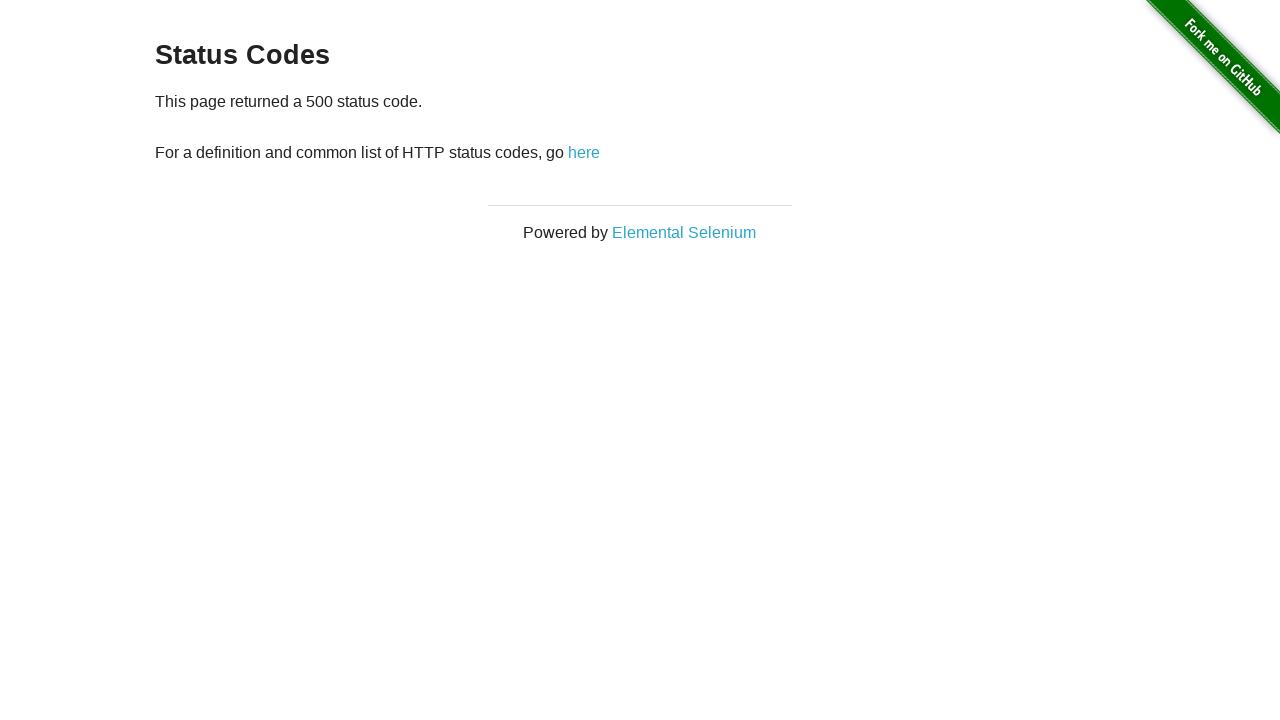

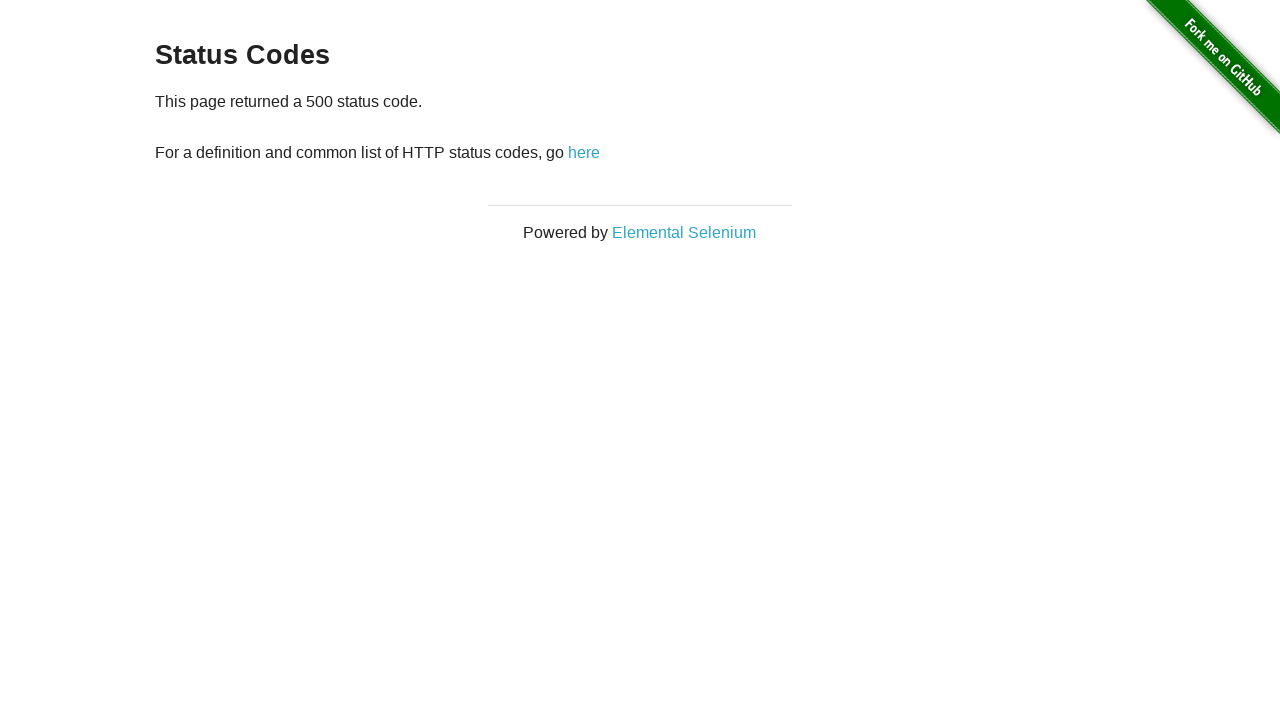